Tests a wait/verify functionality by clicking a verify button and checking that a success message appears

Starting URL: http://suninjuly.github.io/wait2.html

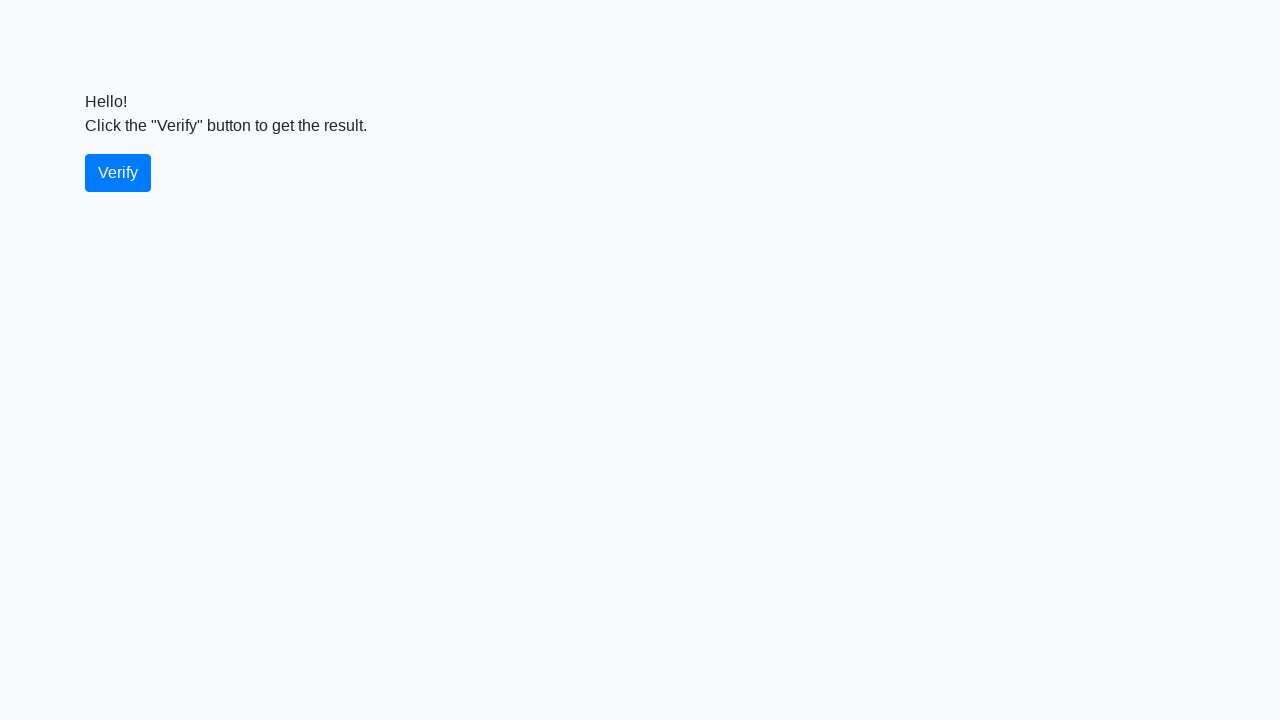

Clicked the verify button at (118, 173) on #verify
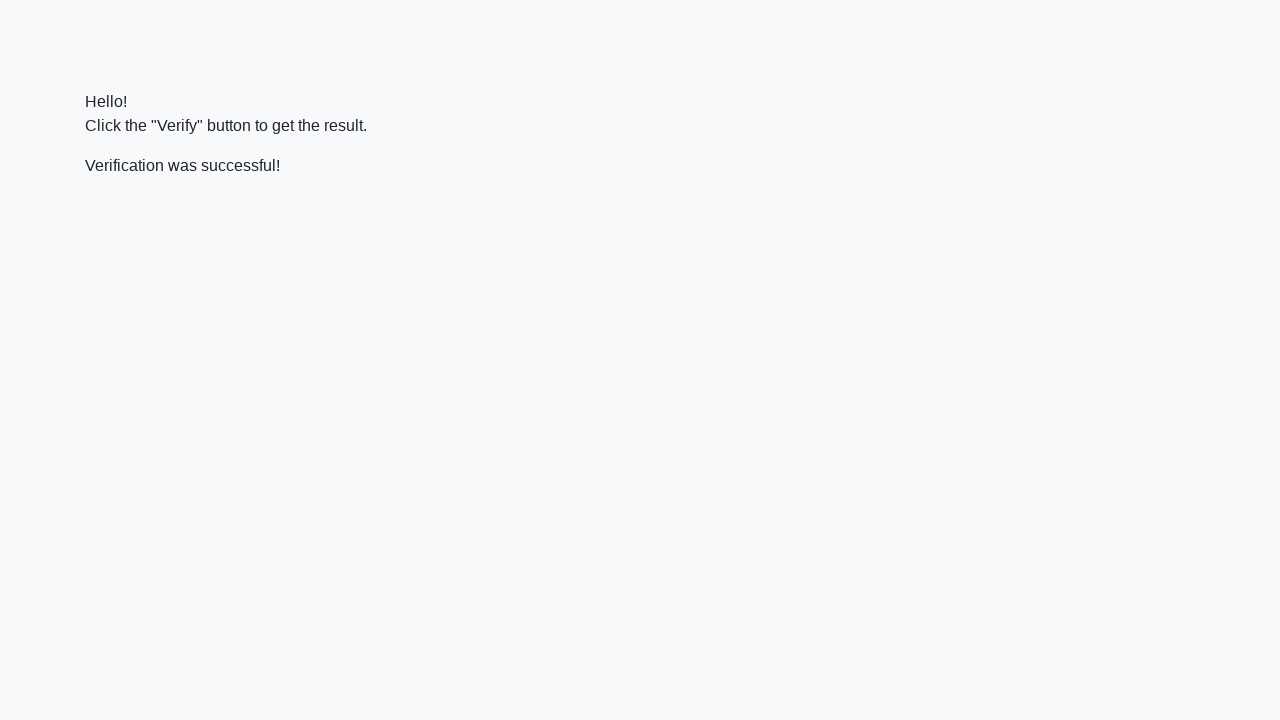

Success message element appeared and is ready
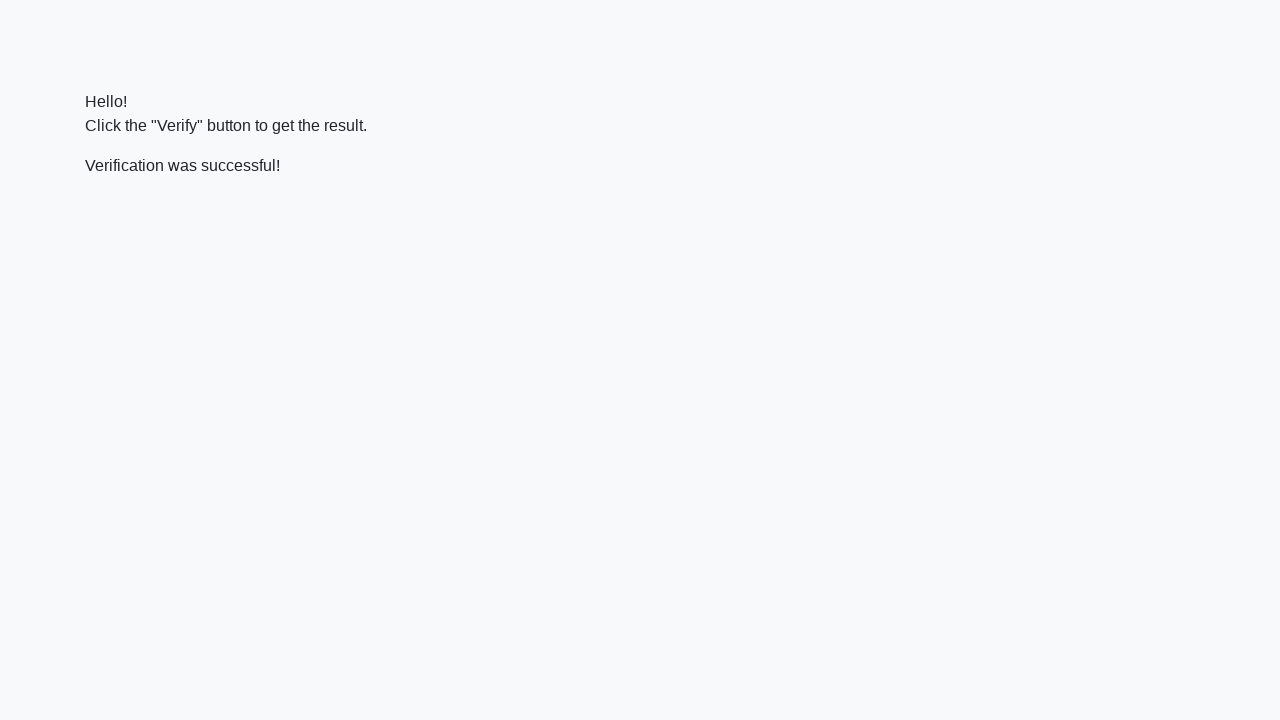

Verified that success message contains 'successful'
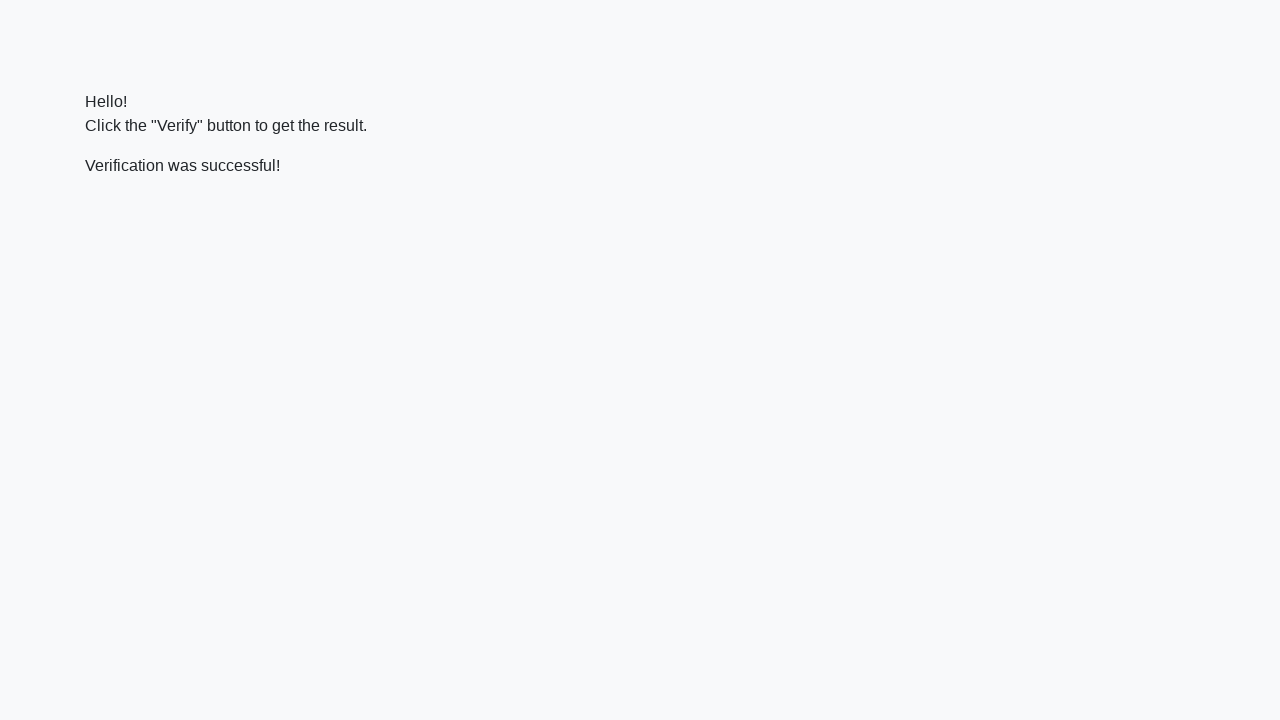

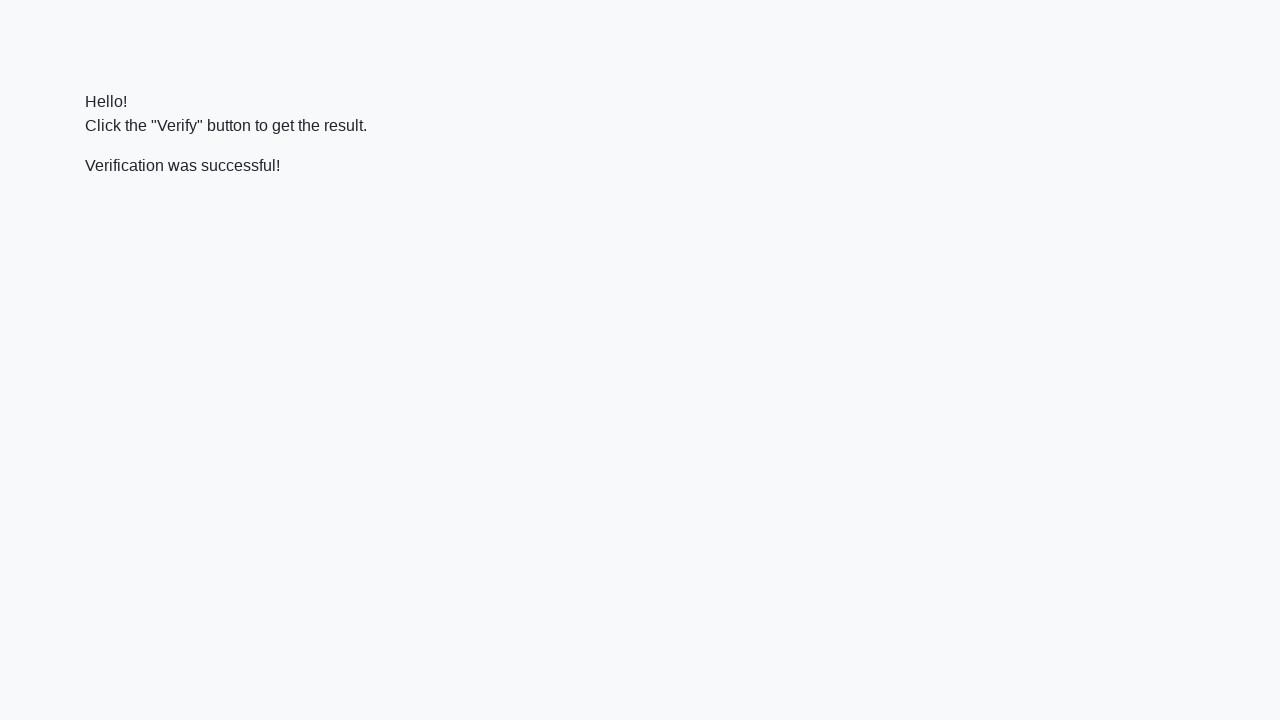